Tests click-hold, move, and release mouse actions for drag operation

Starting URL: https://crossbrowsertesting.github.io/drag-and-drop

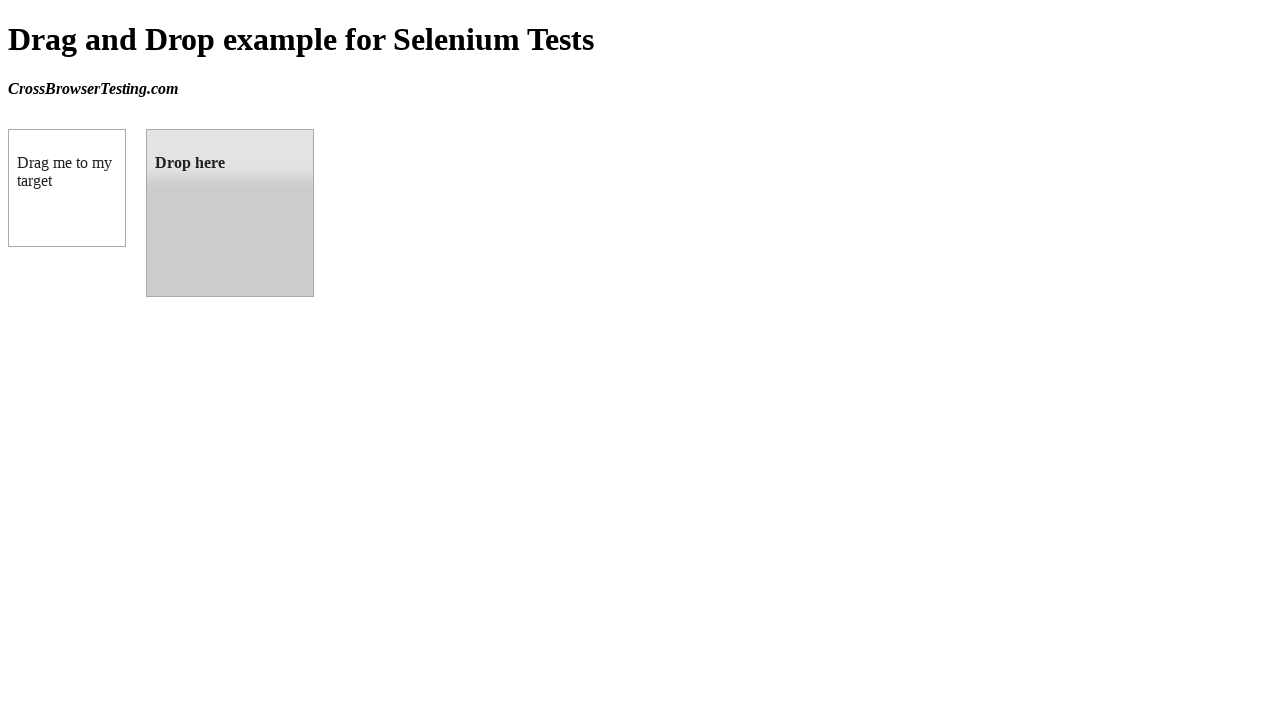

Located source element (box A) with id 'draggable'
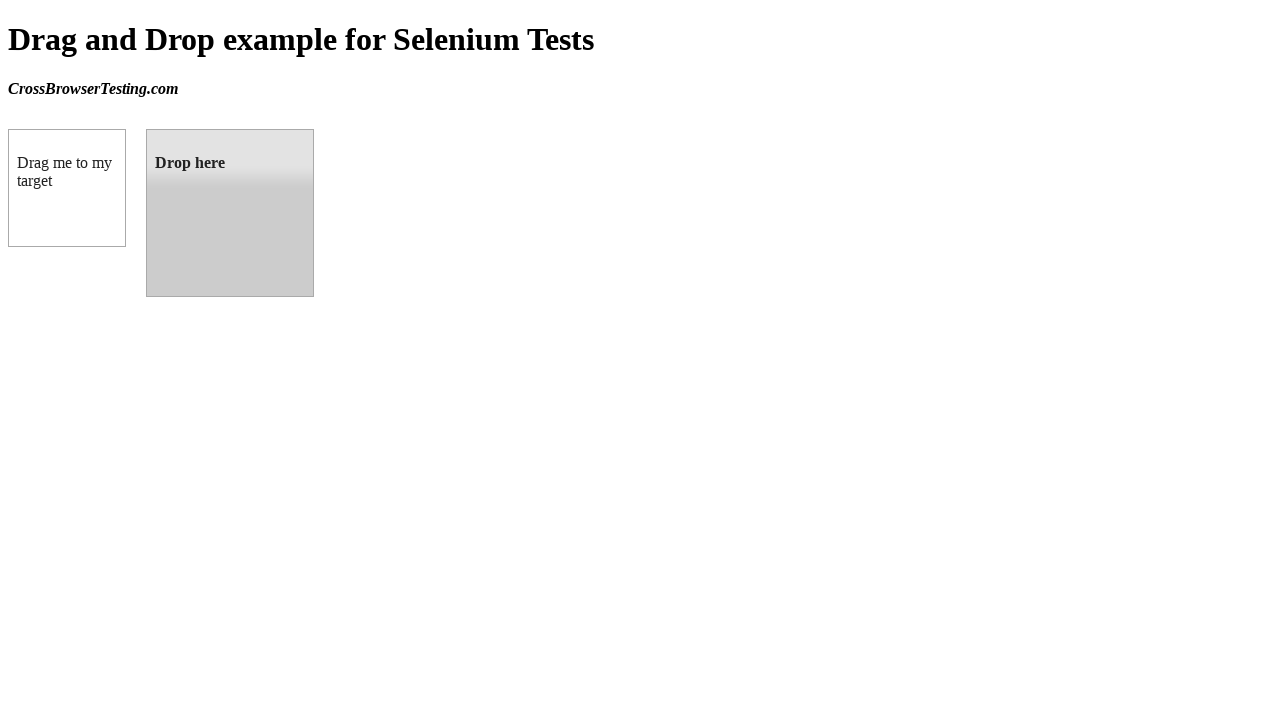

Located target element (box B) with id 'droppable'
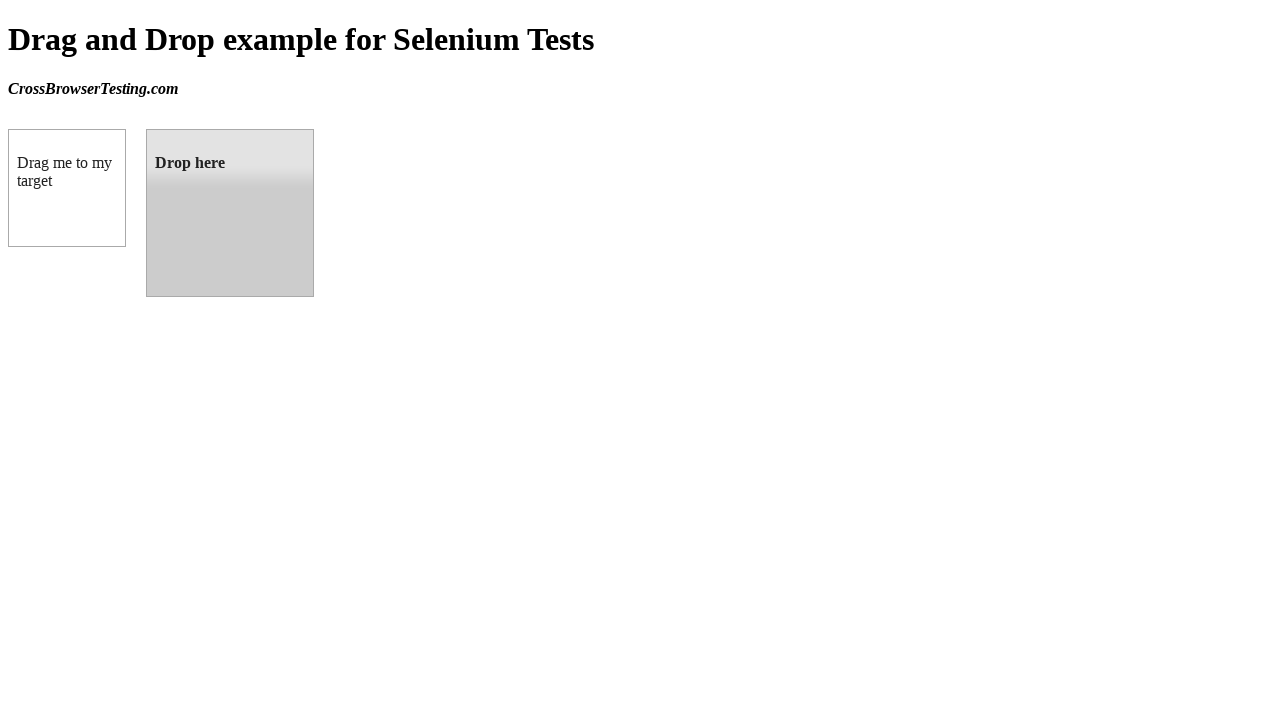

Retrieved bounding box for source element
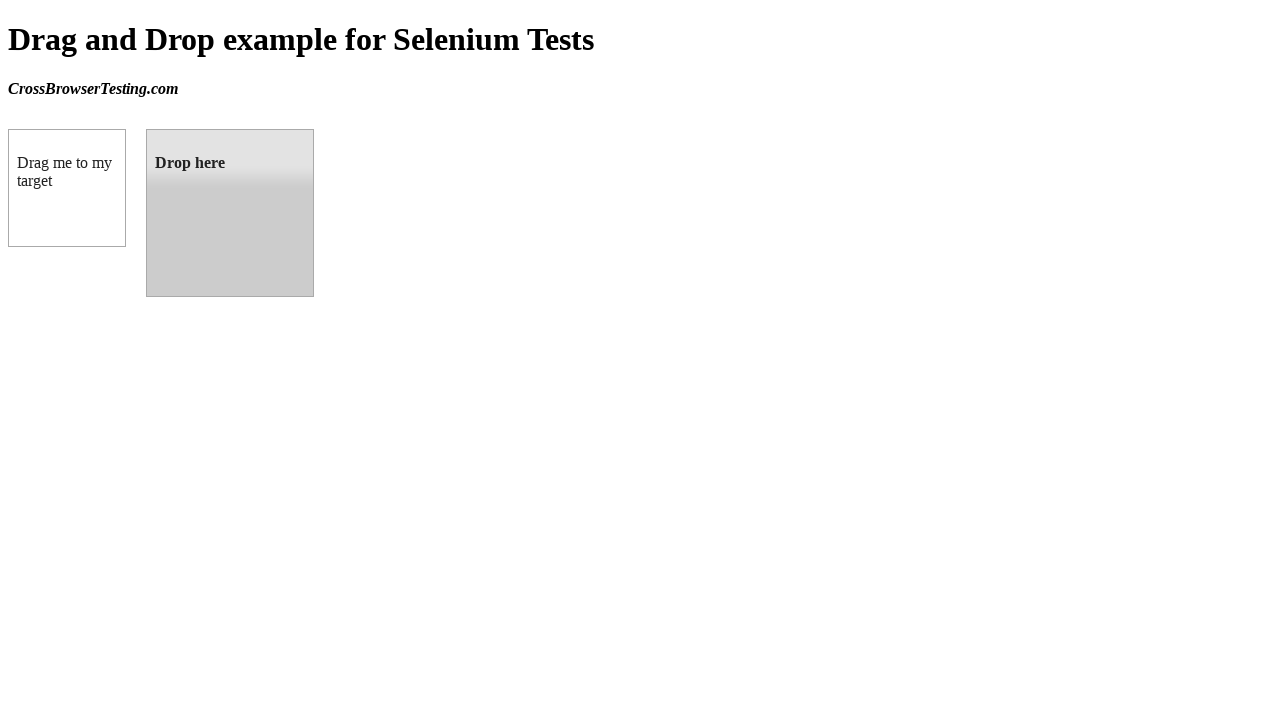

Retrieved bounding box for target element
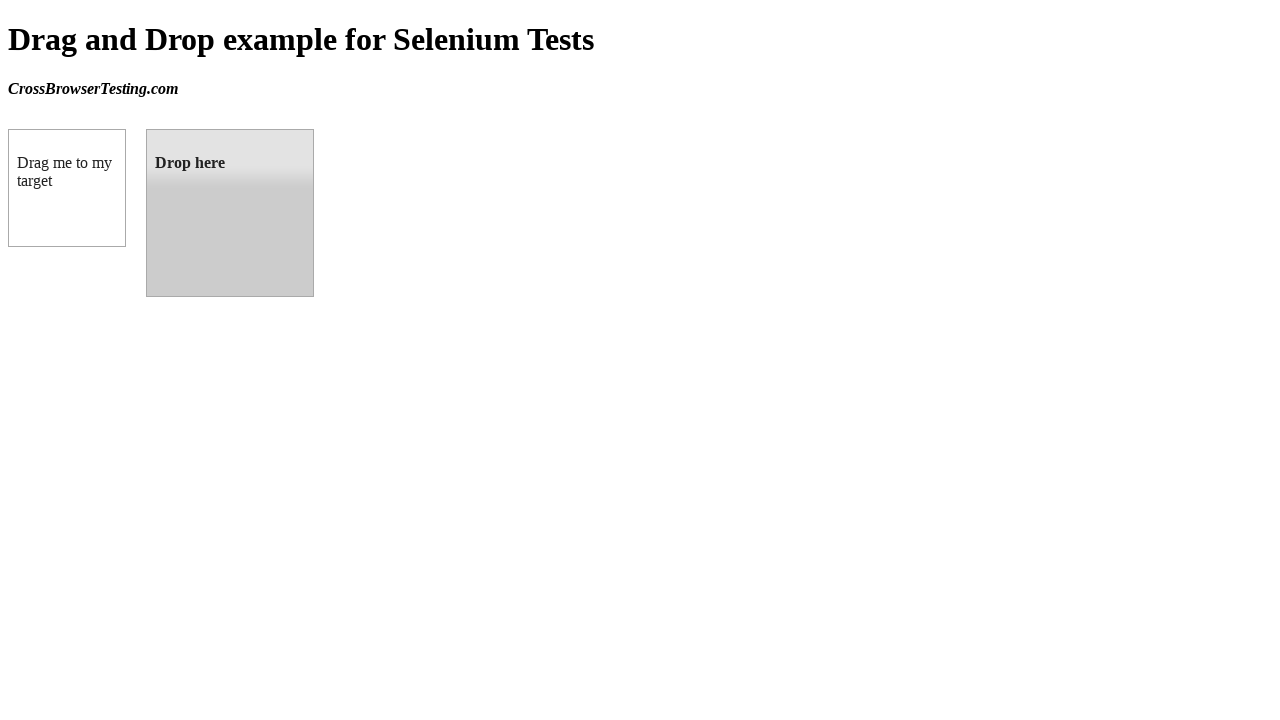

Moved mouse to center of source element at (67, 188)
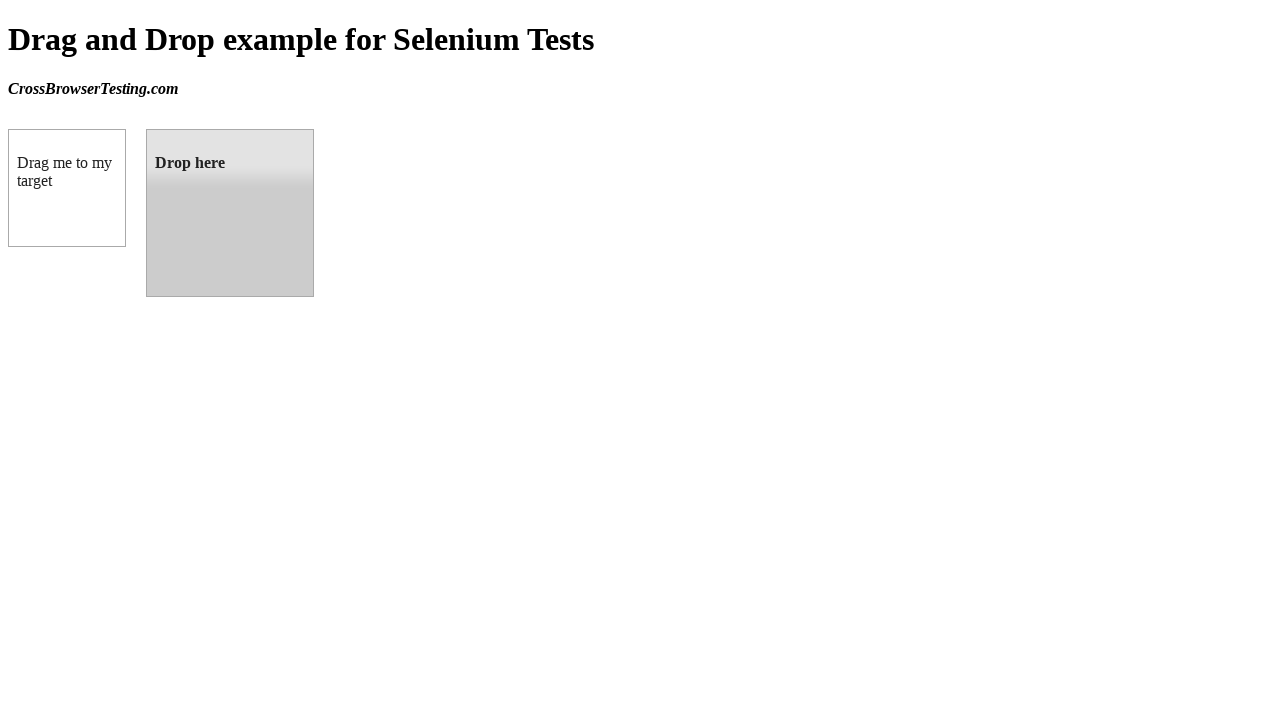

Pressed and held mouse button down on source element at (67, 188)
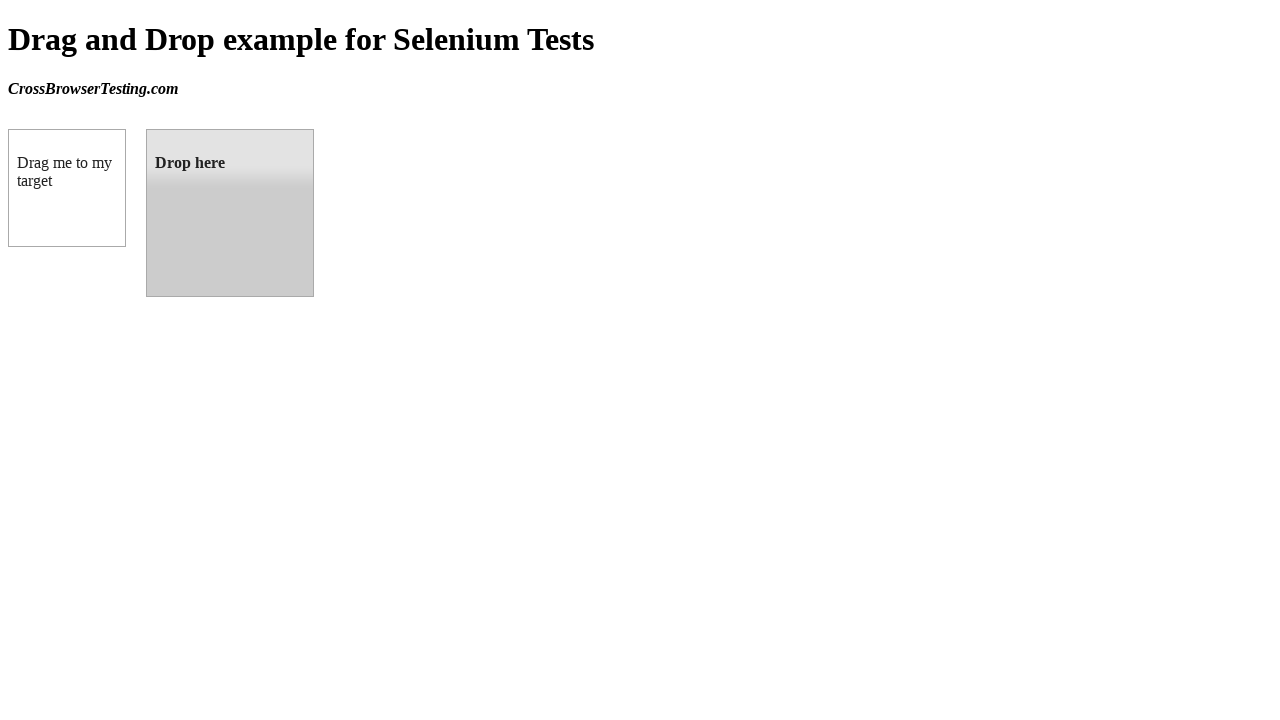

Moved mouse to center of target element while holding button at (230, 213)
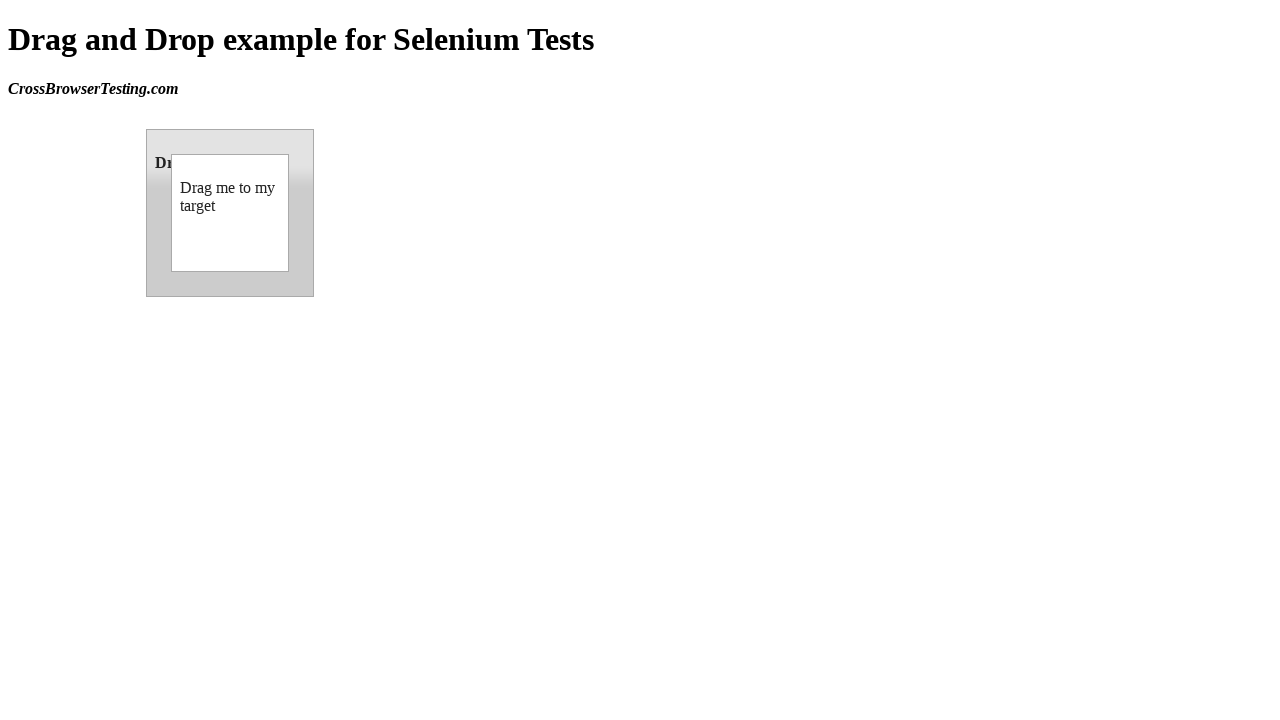

Released mouse button to complete drag and drop operation at (230, 213)
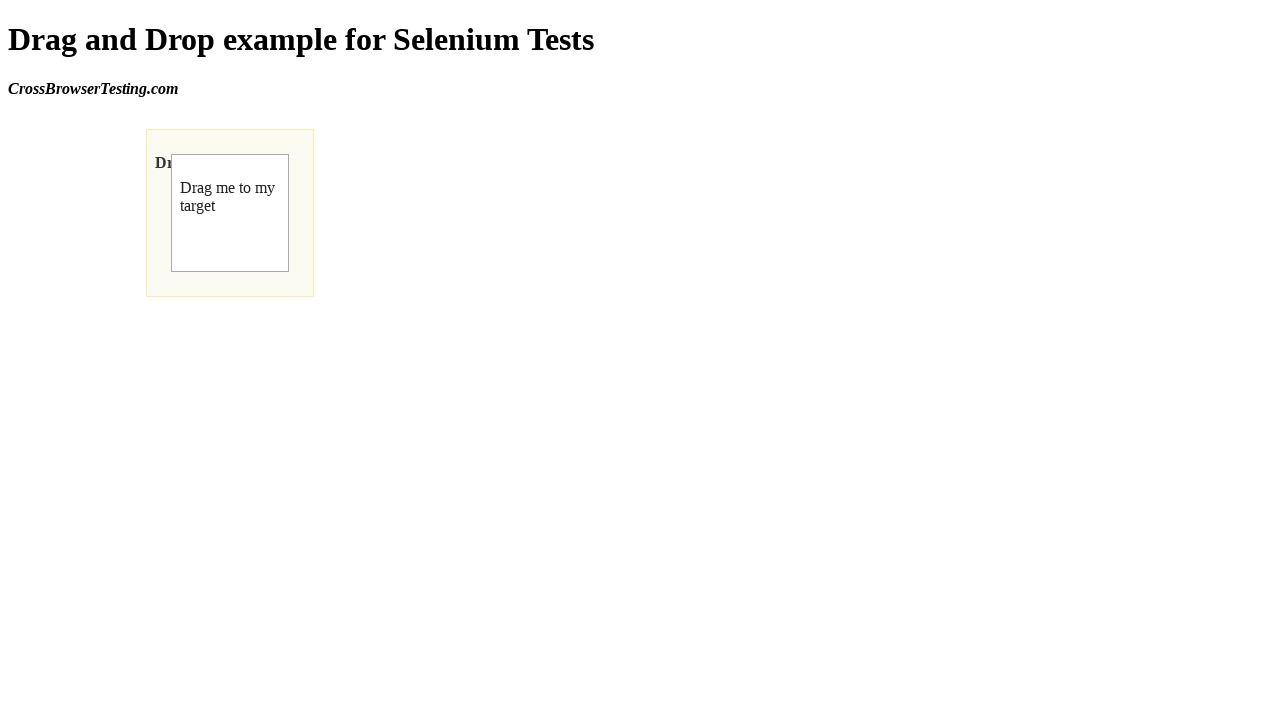

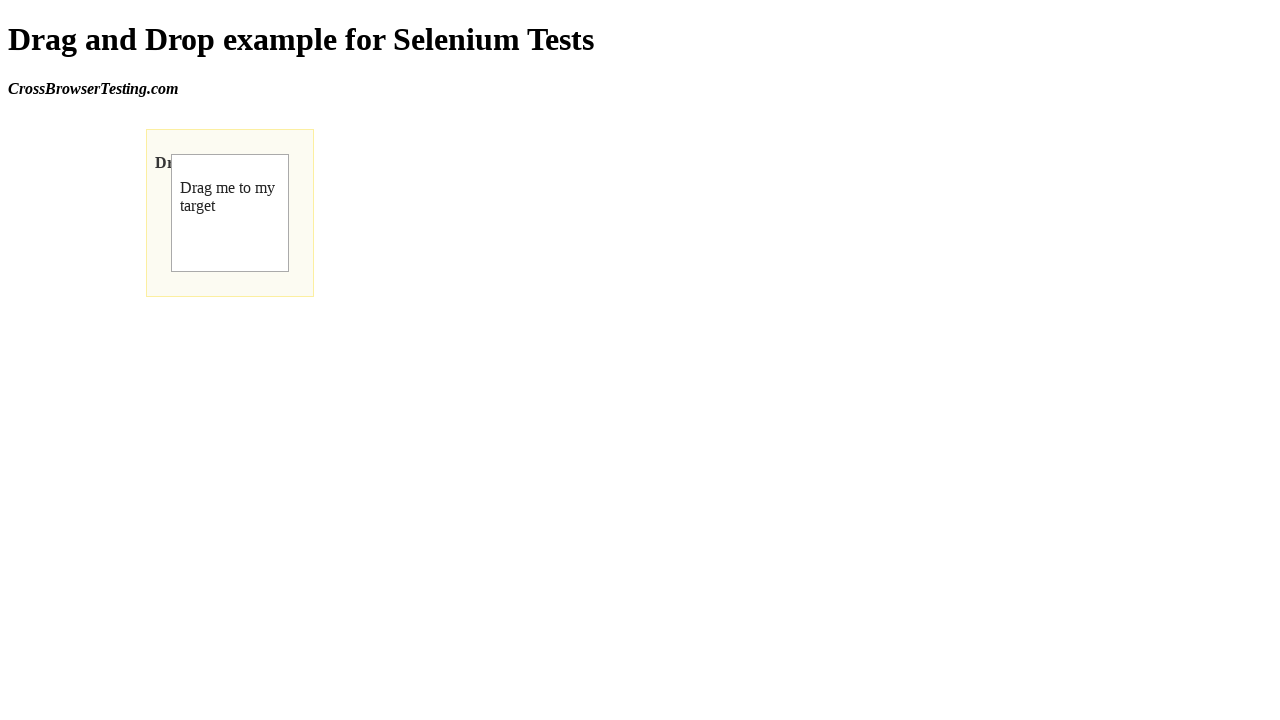